Verifies that the current URL matches the expected URL for the automation exercise website

Starting URL: https://automationexercise.com

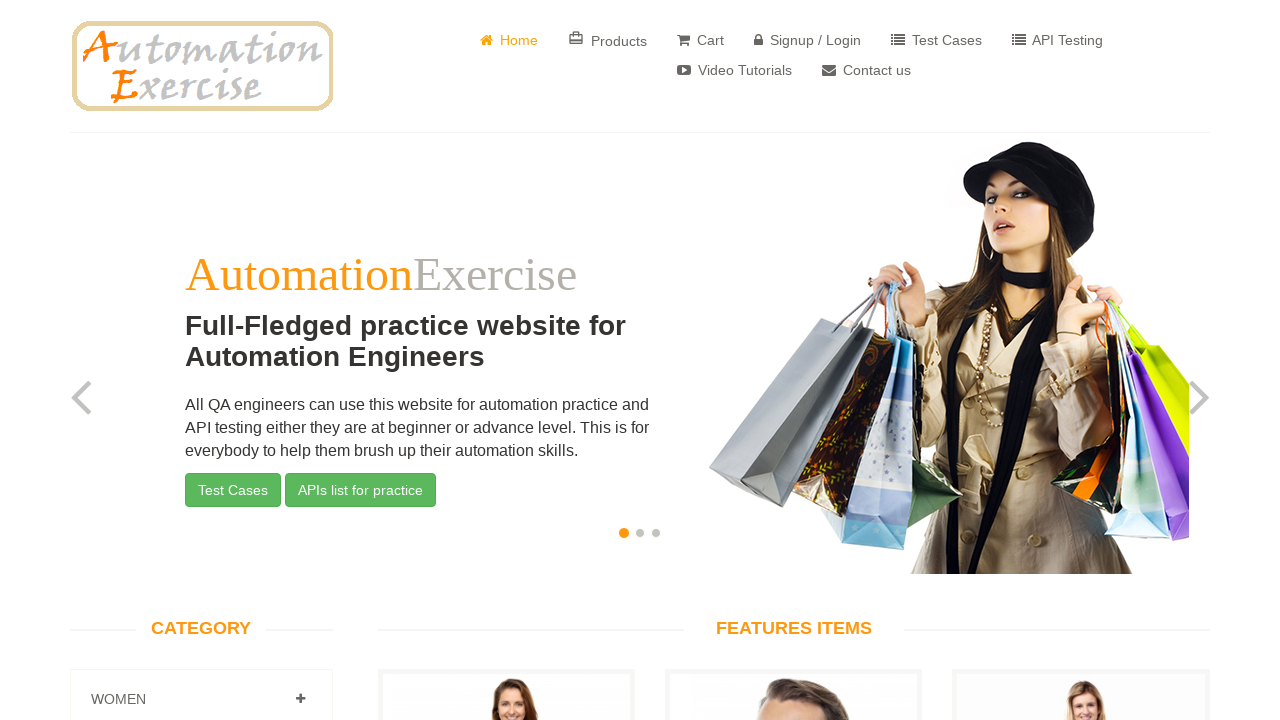

Retrieved current URL from page
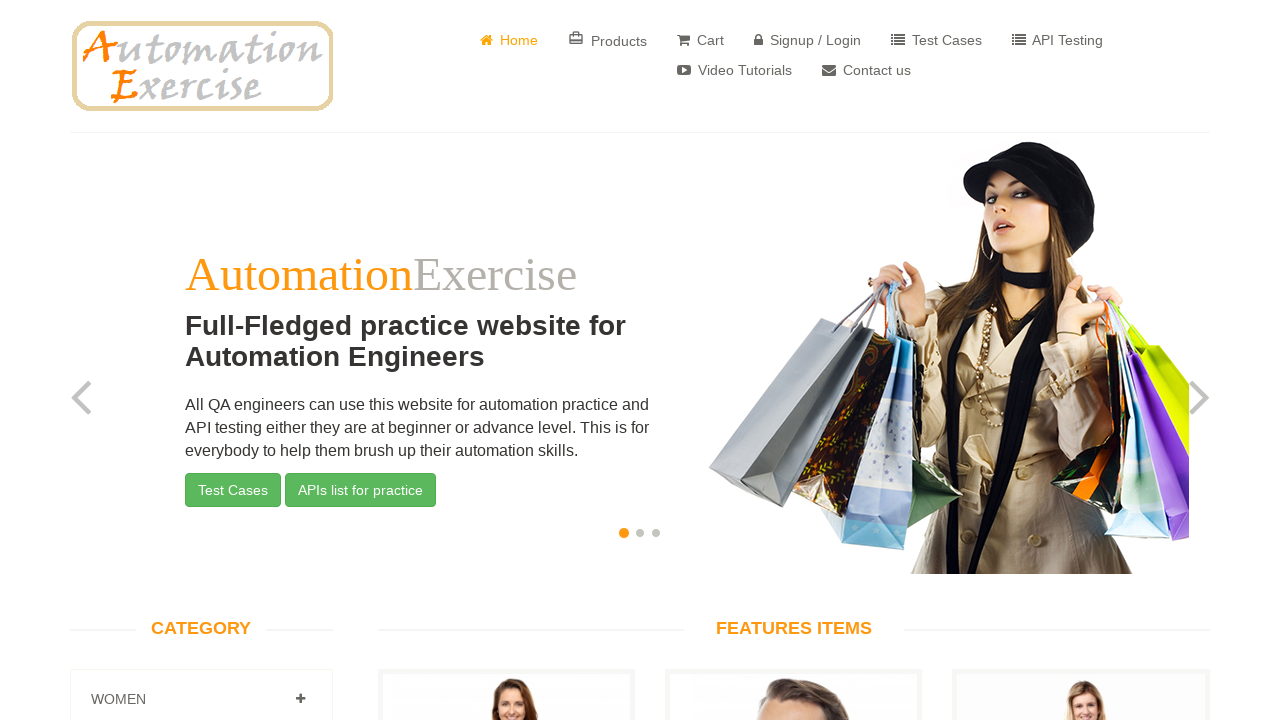

Verified current URL matches expected URL https://automationexercise.com/
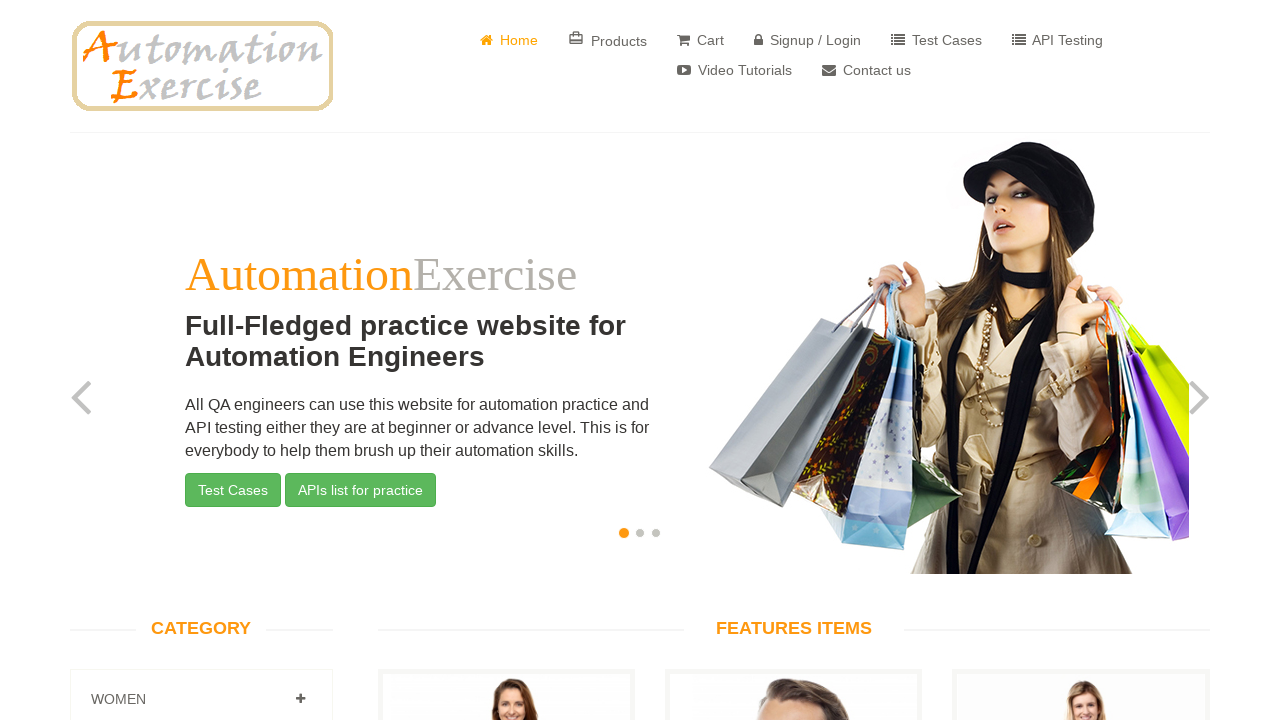

Printed confirmation that URL is correct
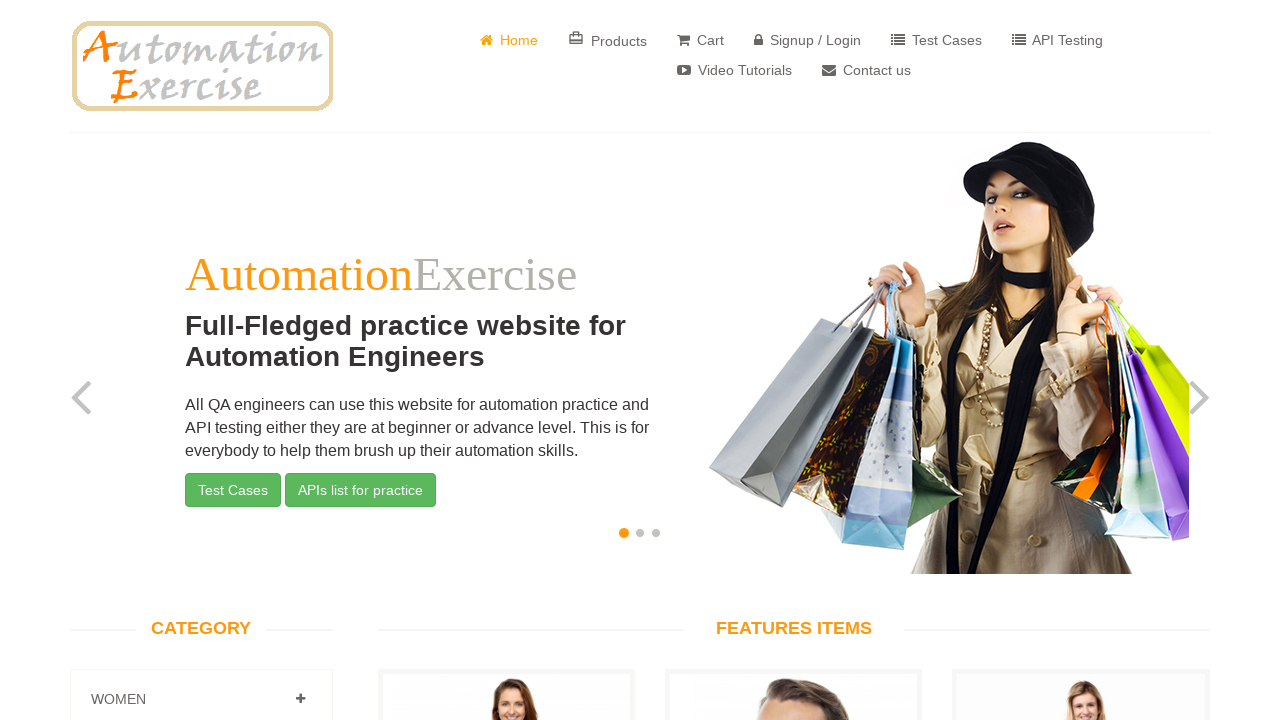

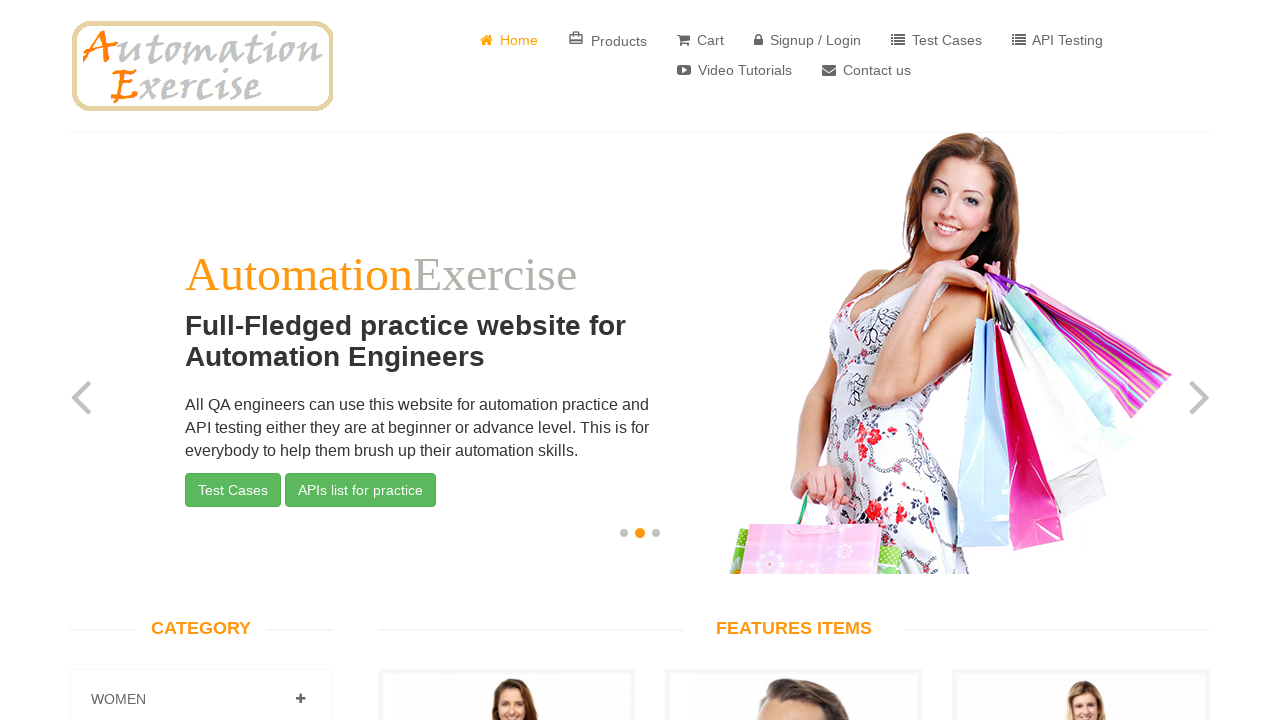